Navigates to the Downloads page, then to home page, and finally to the Selenium WebDriver section of the projects page

Starting URL: https://selenium.dev/downloads/

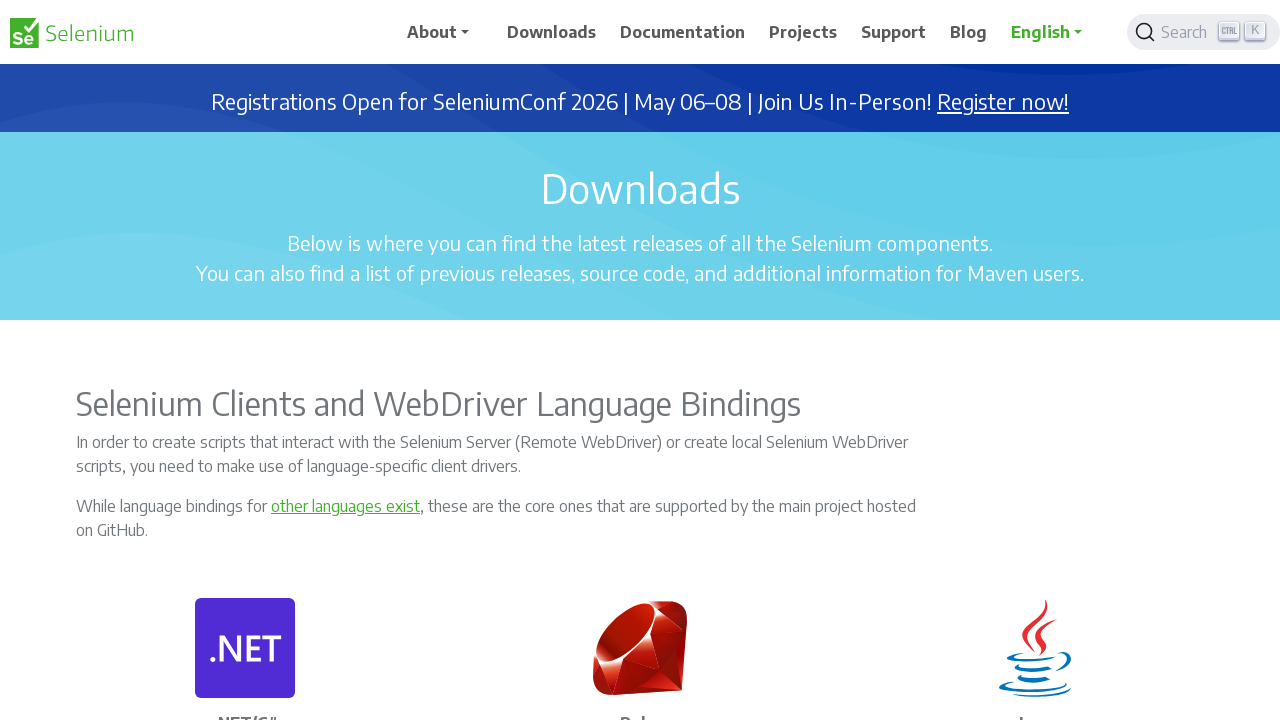

Navigated to Downloads page
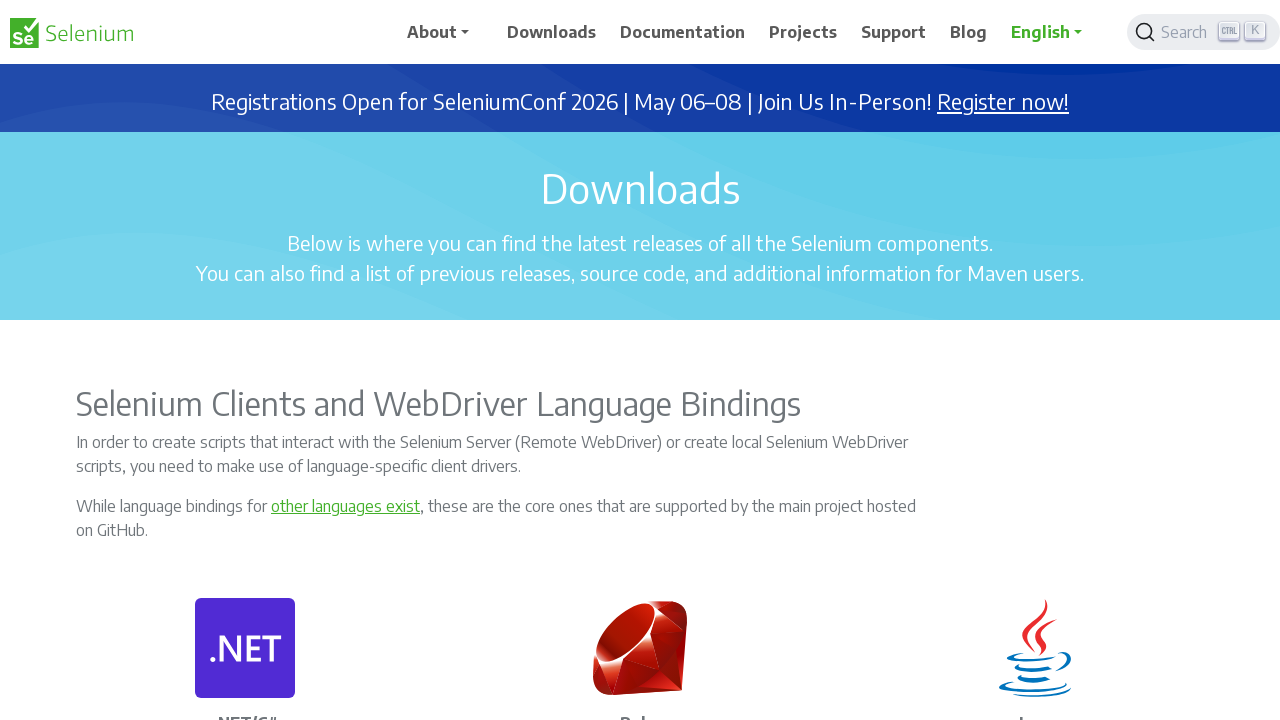

Navigated to home page
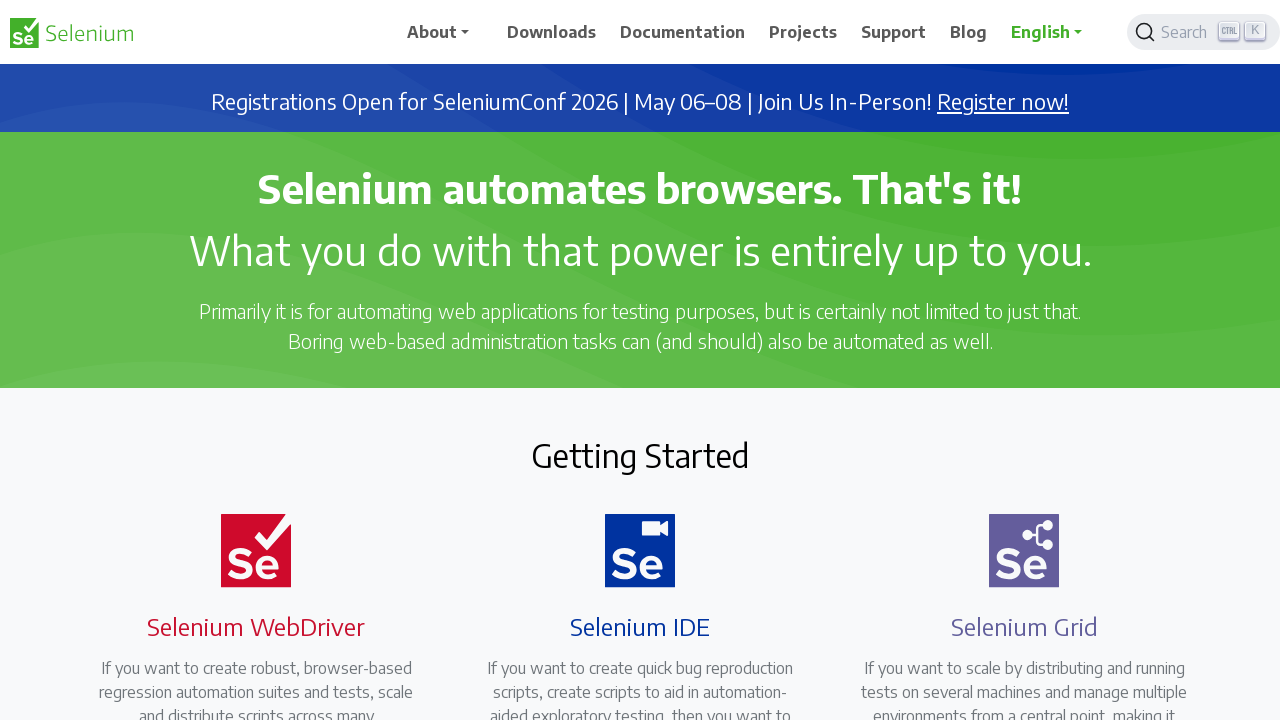

Navigated to Selenium WebDriver section of projects page
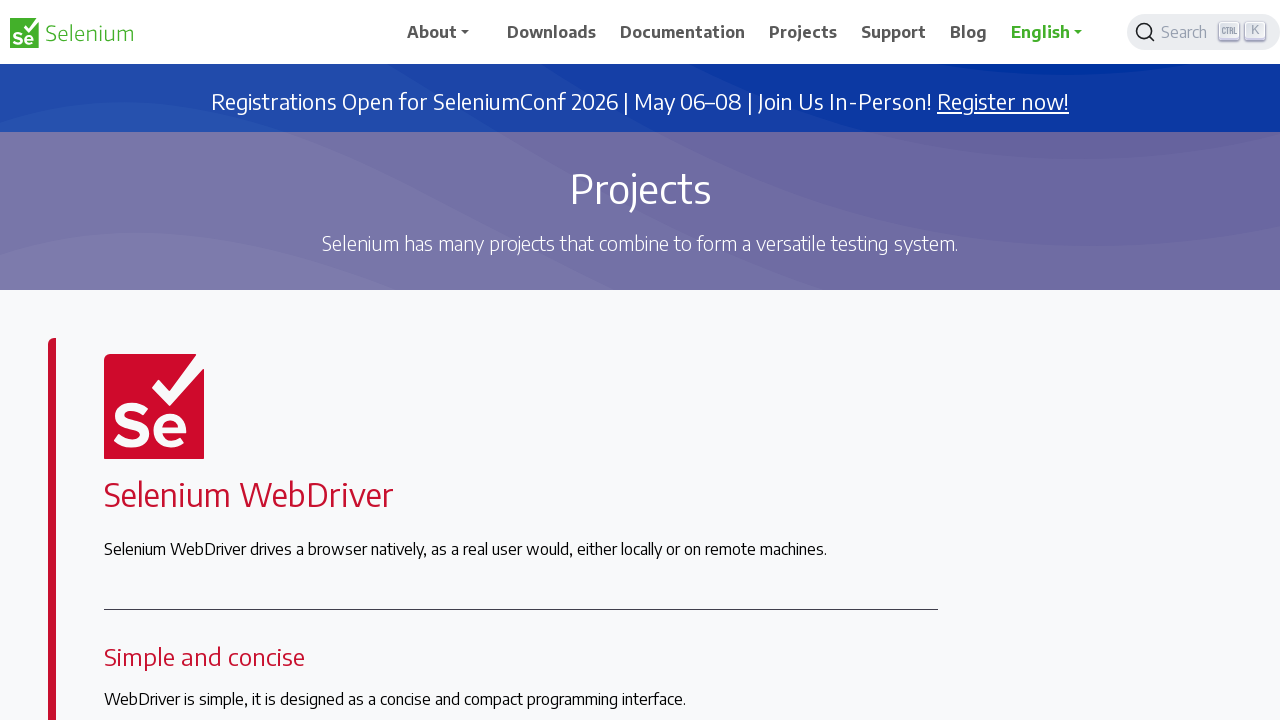

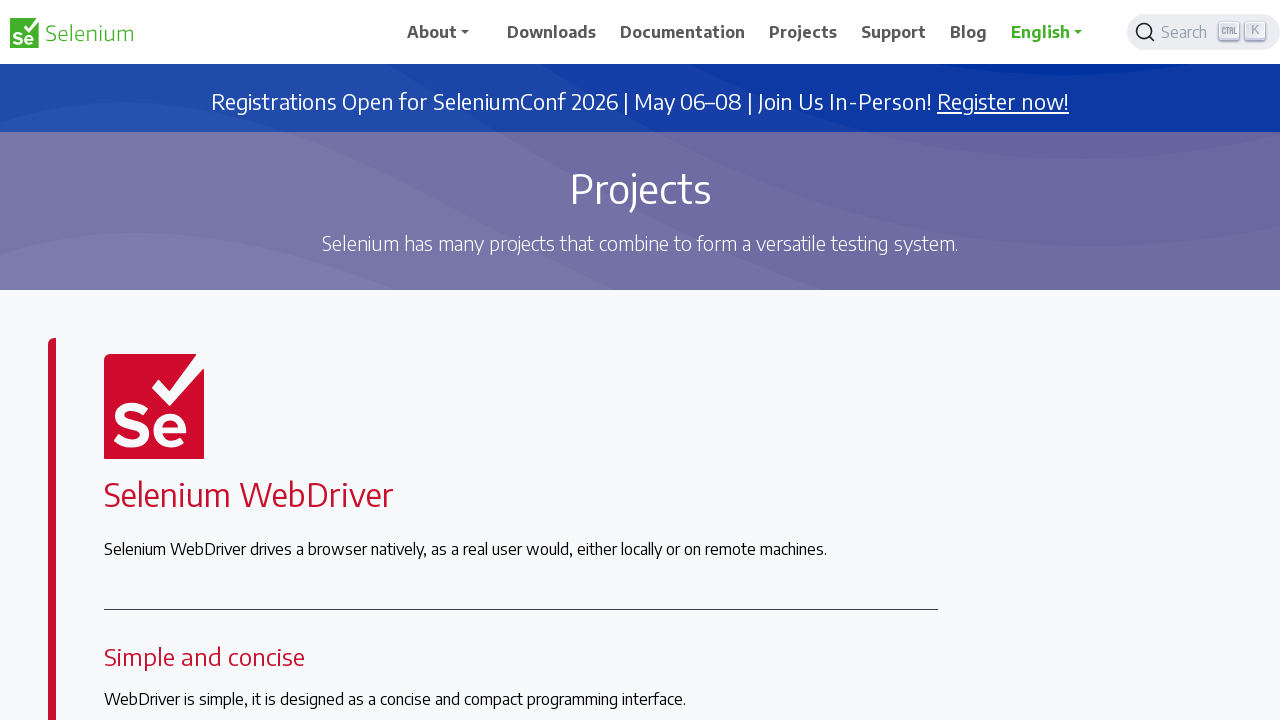